Tests that clicking the toggle checkbox marks a todo item as complete by adding the 'completed' class

Starting URL: https://todomvc.com/examples/react/dist/

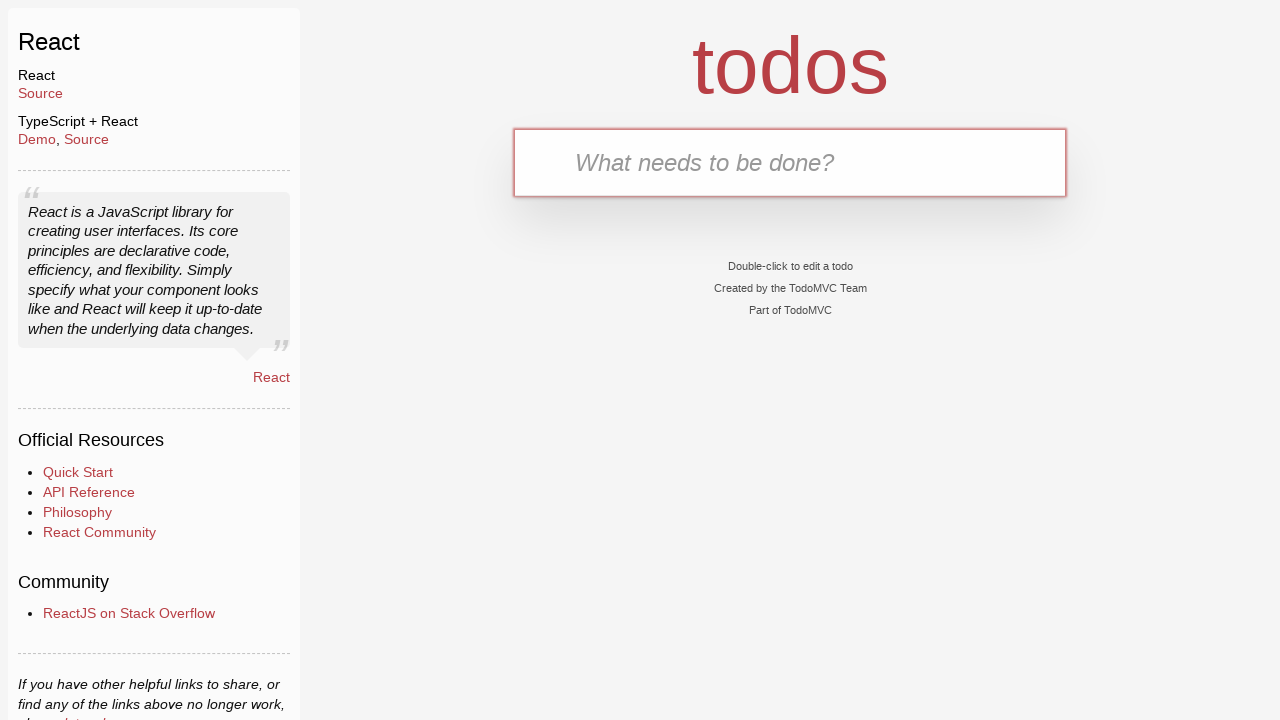

Filled new todo input field with 'test1' on .new-todo
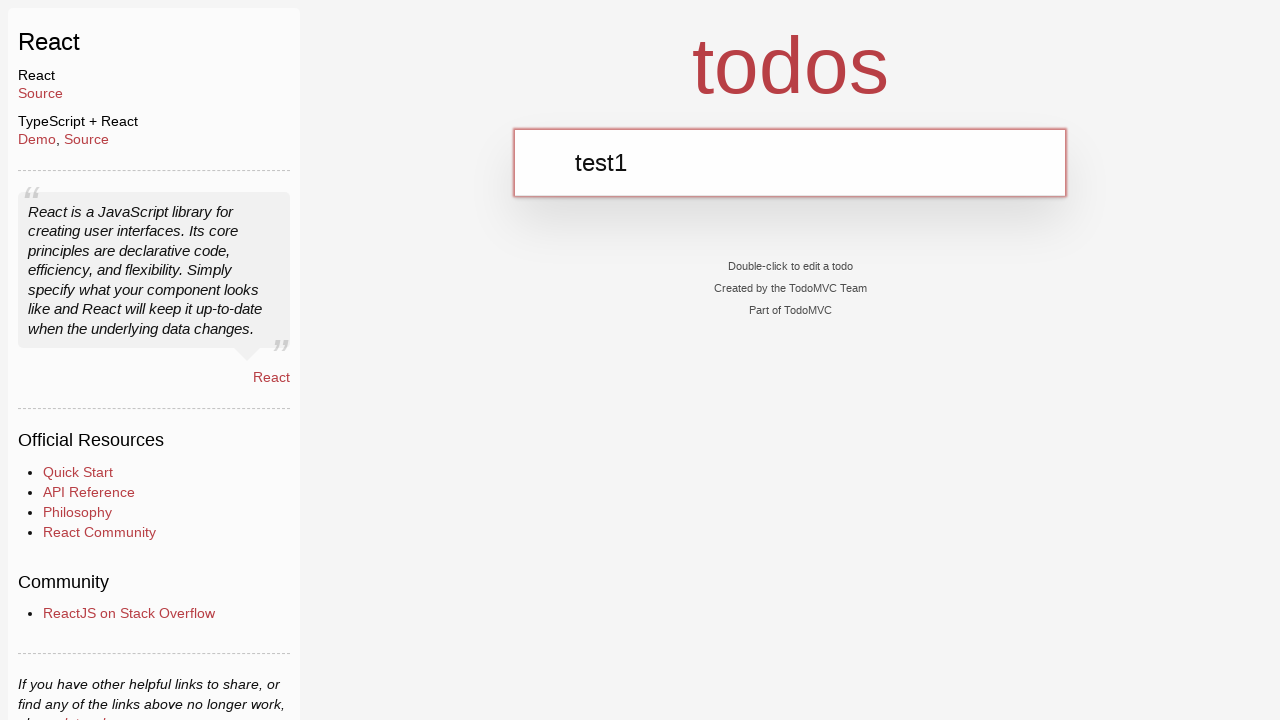

Pressed Enter to add todo item
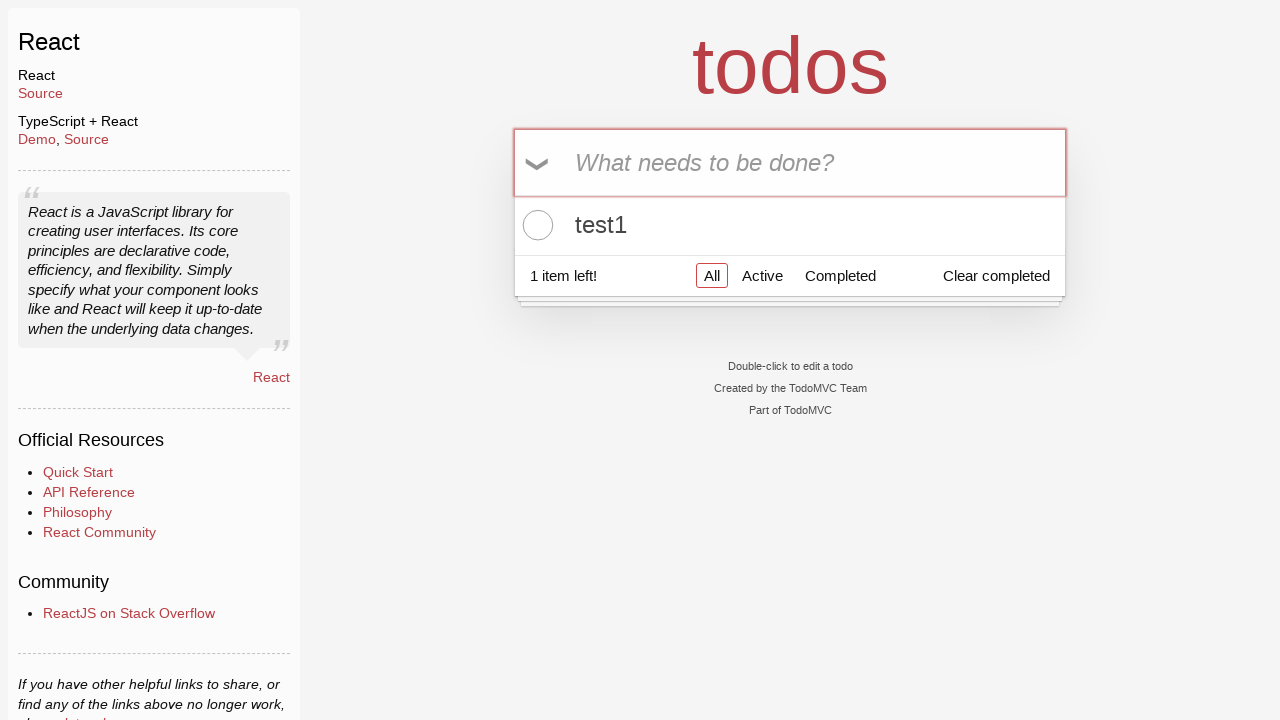

Clicked toggle checkbox to mark todo item as complete at (535, 225) on .todo-list li .toggle
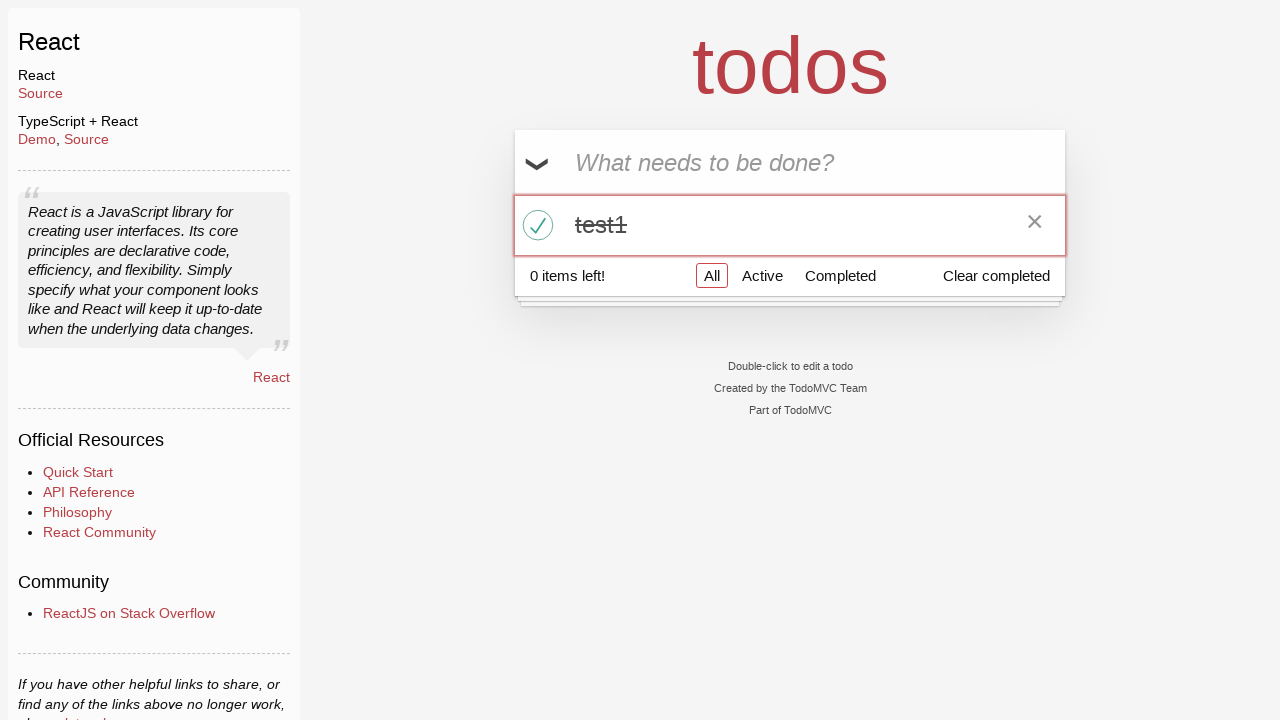

Verified todo item has 'completed' class applied
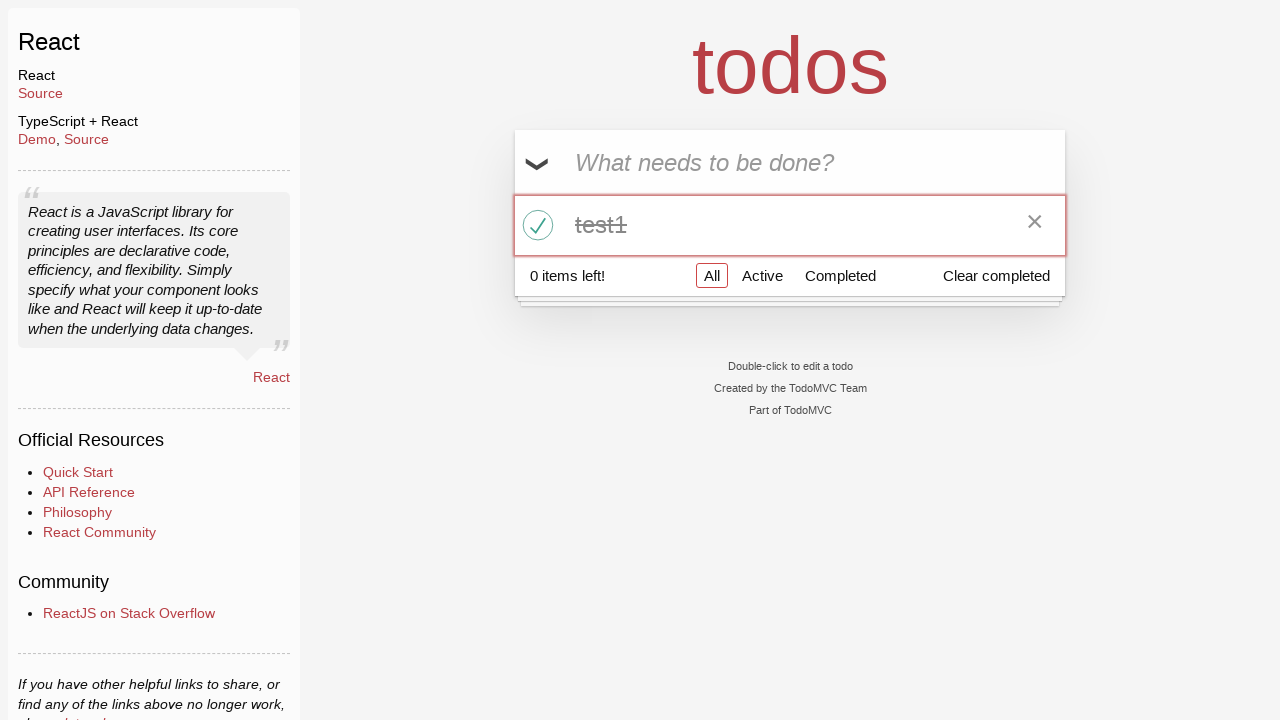

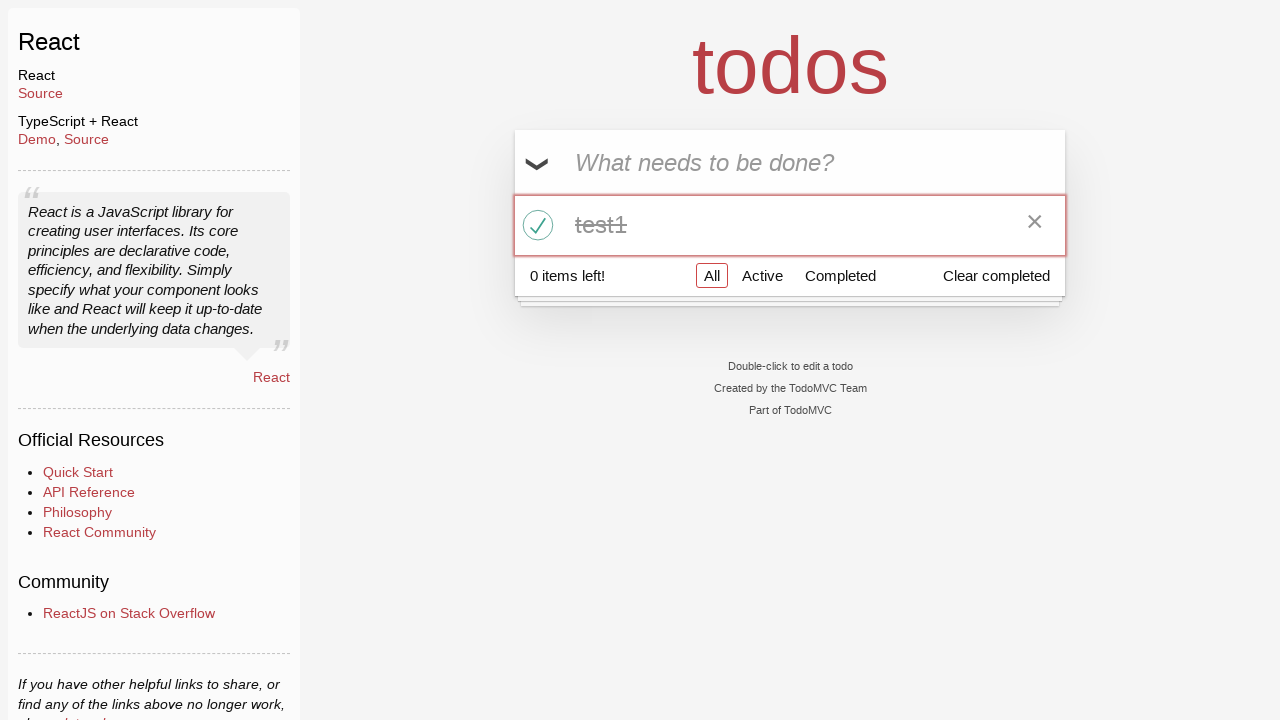